Tests browser window manipulation by maximizing the window and then setting a specific window position

Starting URL: https://www.hotstar.com/in/home?ref=%2Fin

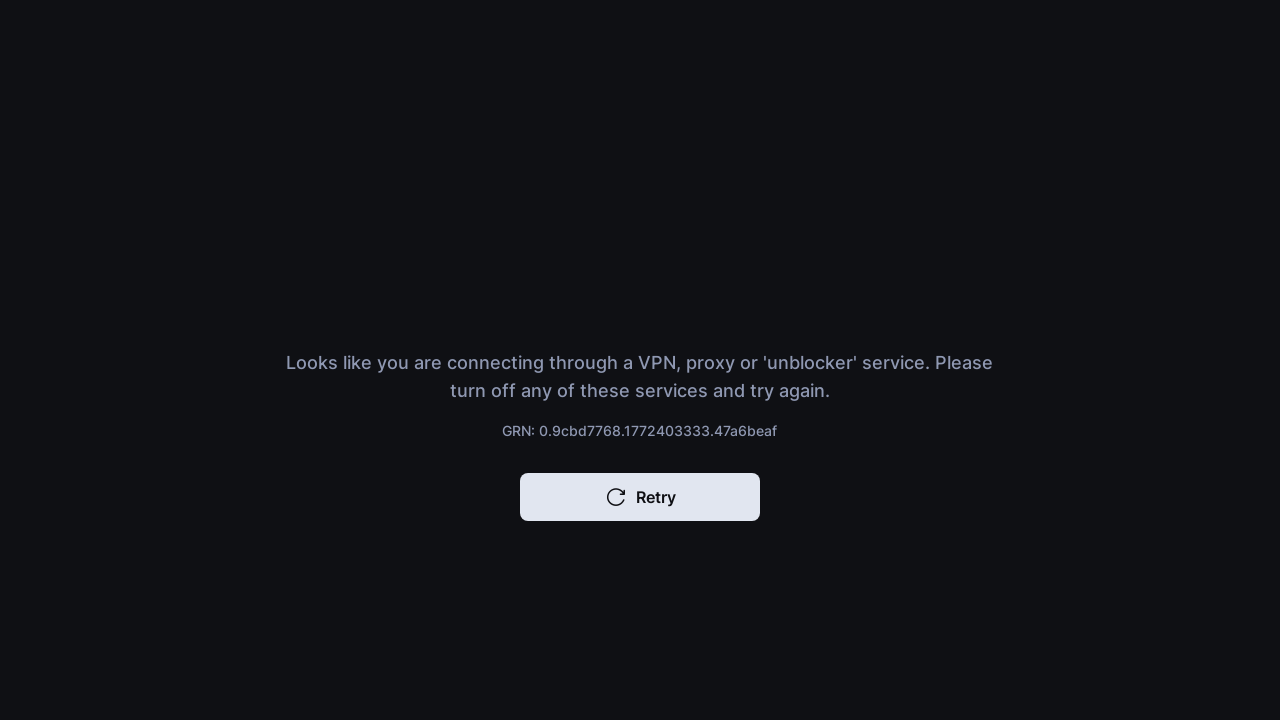

Set viewport size to 1920x1080 to maximize browser window
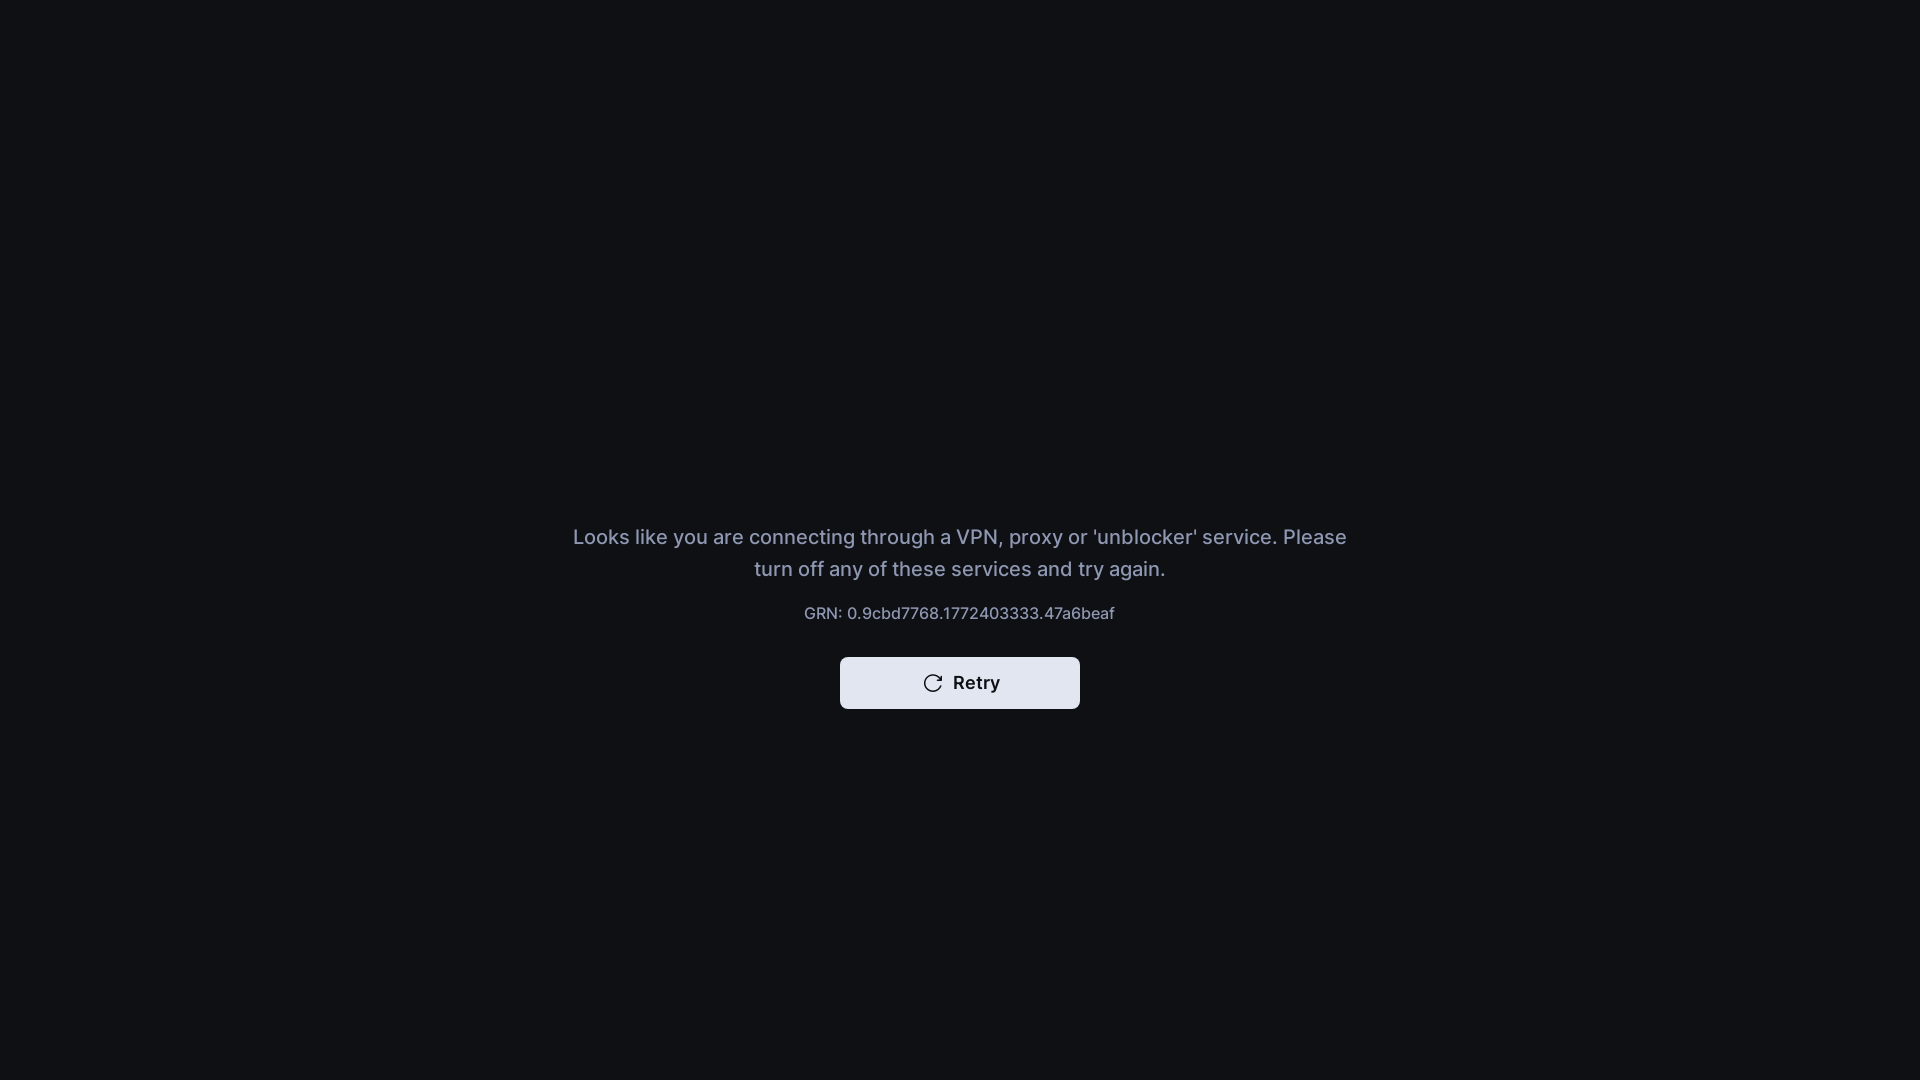

Waited for page to reach domcontentloaded state
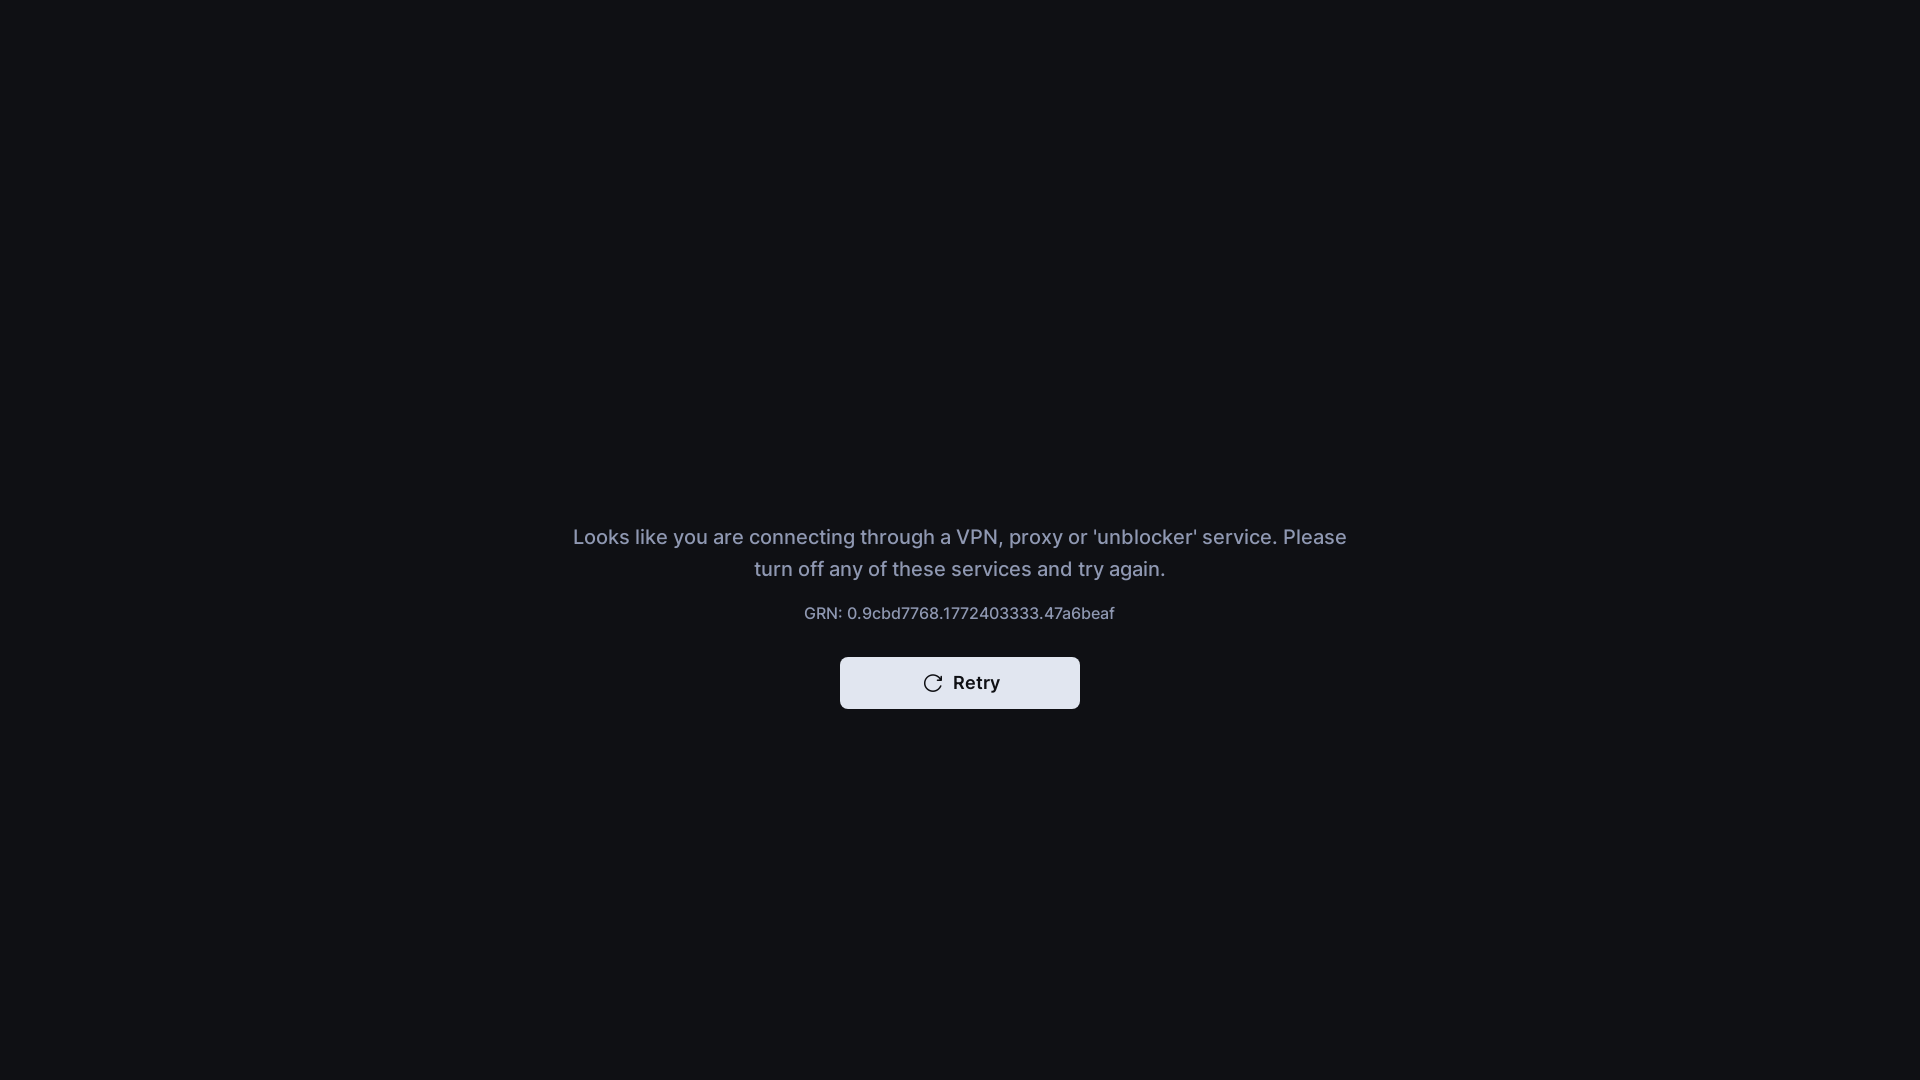

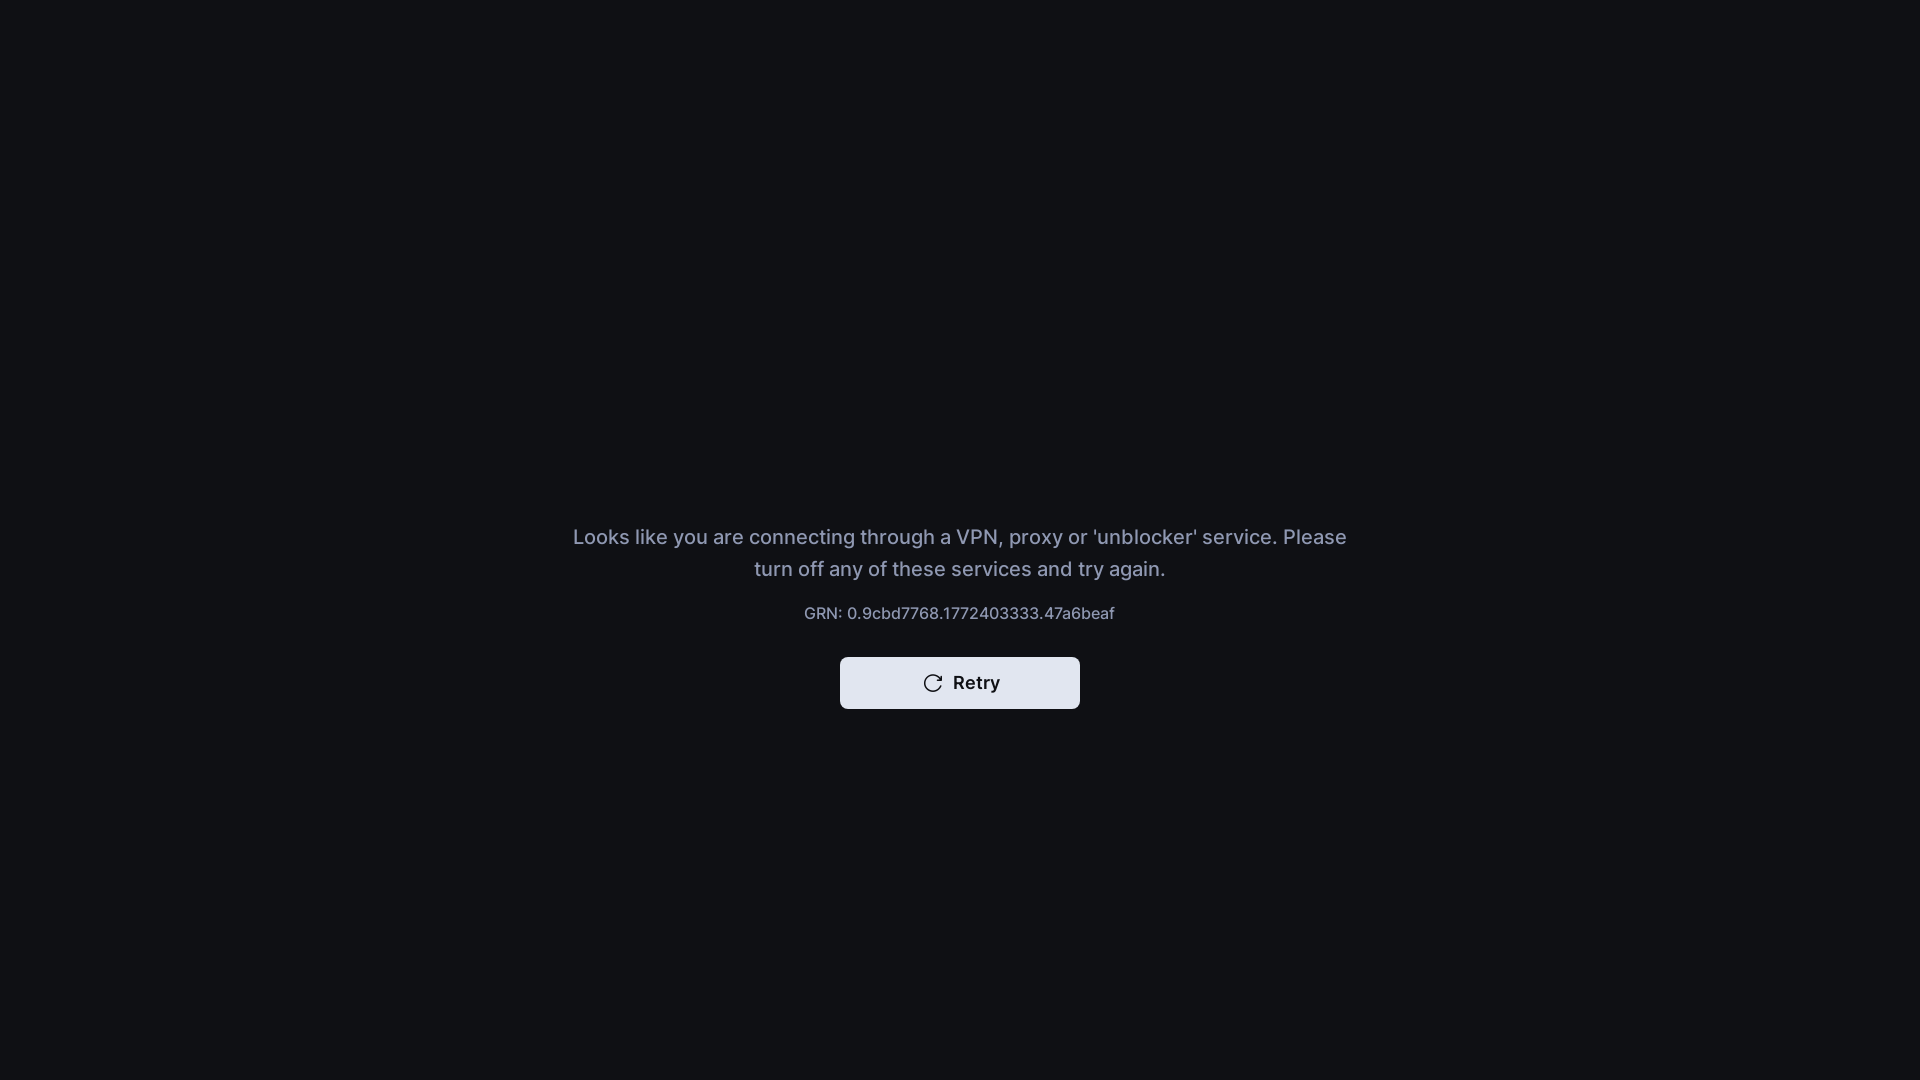